Tests file download functionality by navigating to a download page and clicking on a file link to initiate download

Starting URL: https://the-internet.herokuapp.com/download

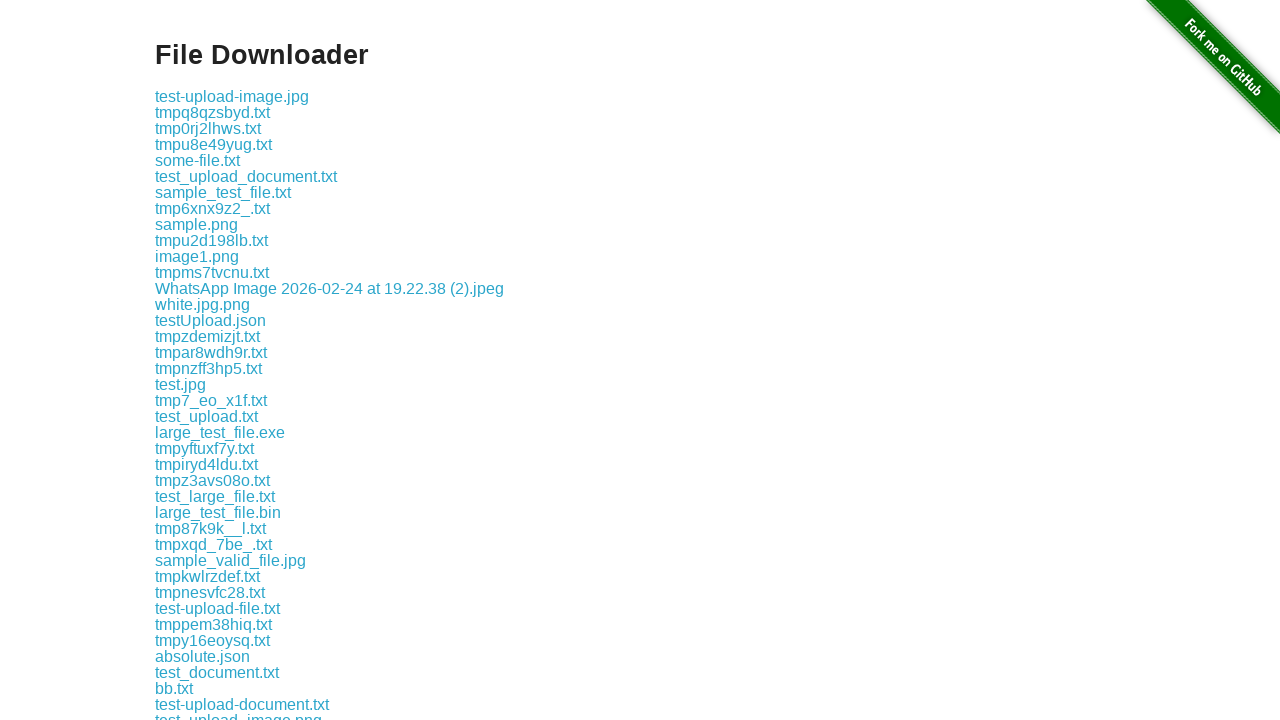

Navigated to download page
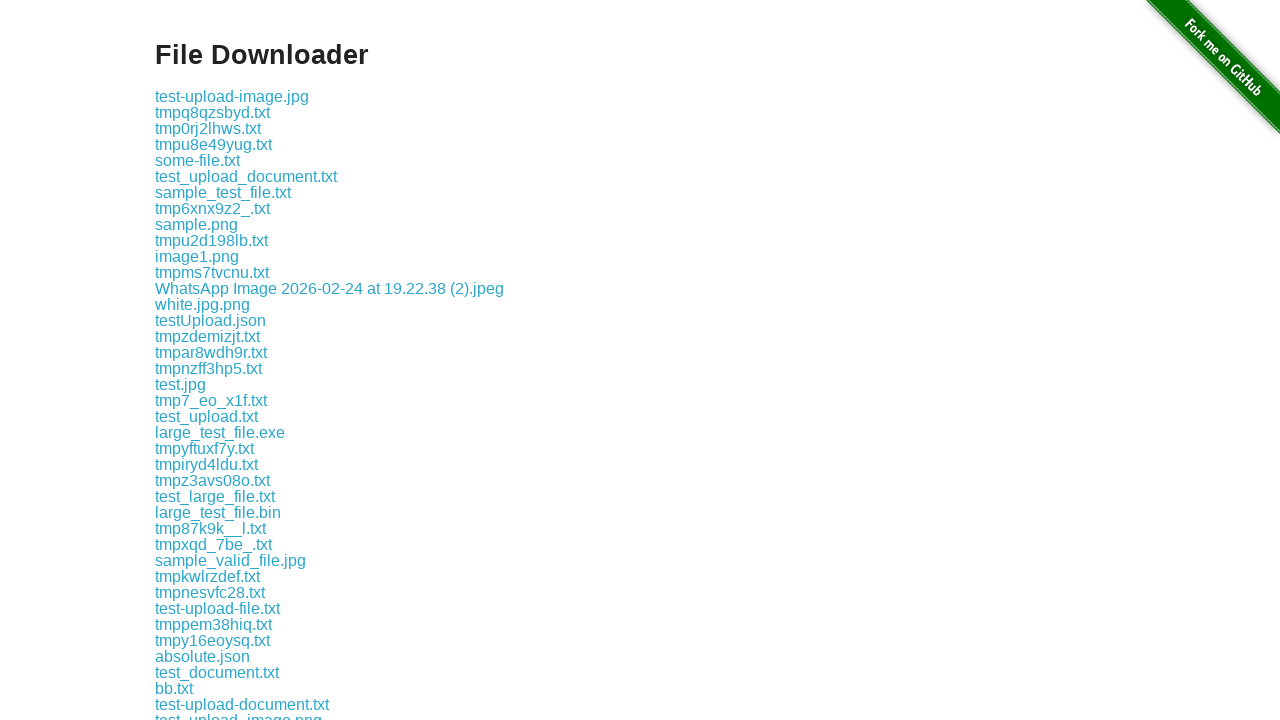

Clicked on sample.png file link to initiate download at (196, 224) on a:text('sample.png')
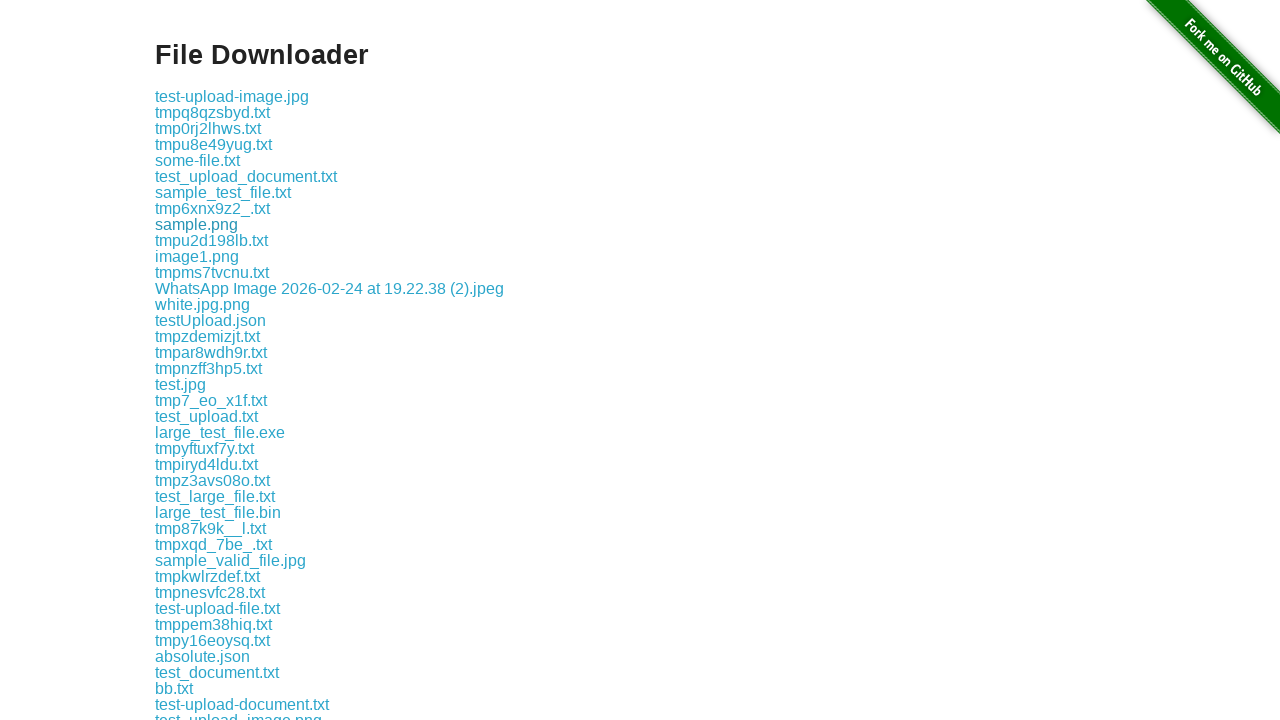

Waited 3 seconds for download to complete
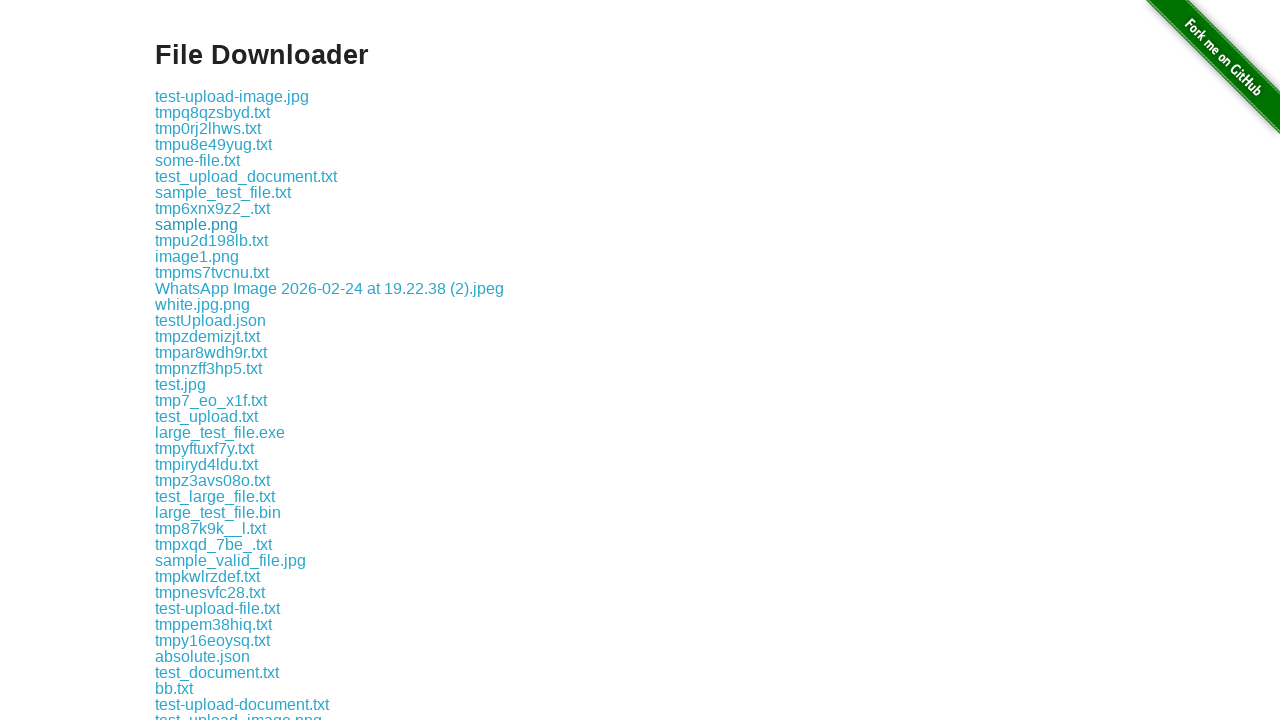

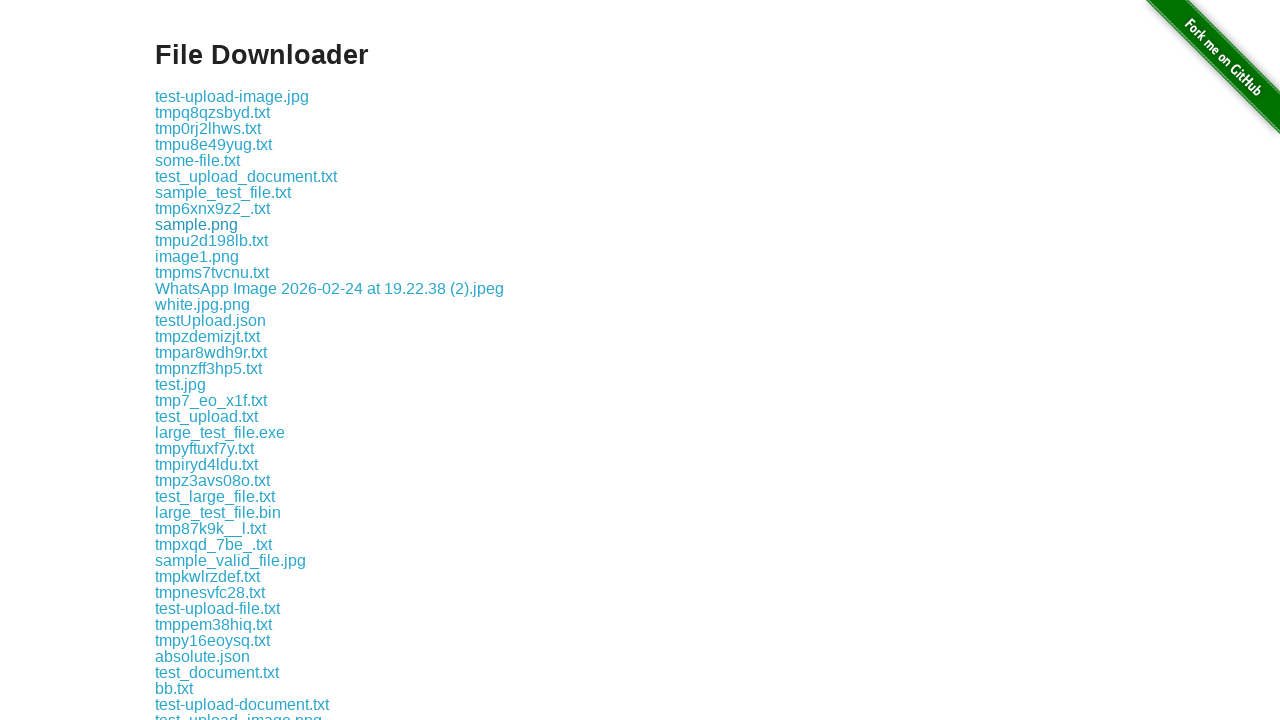